Navigates to the Demoblaze homepage and waits for a specific product element (Nexus) to appear

Starting URL: https://www.demoblaze.com/

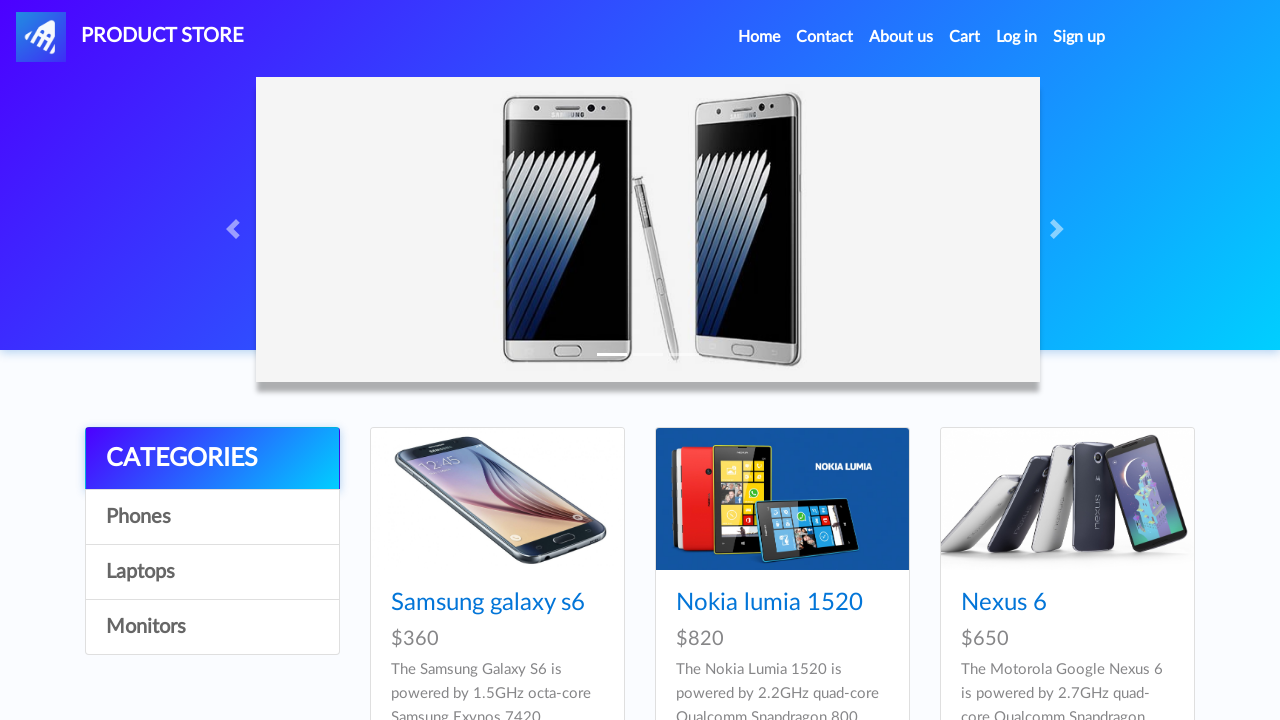

Waited for Nexus product element to appear
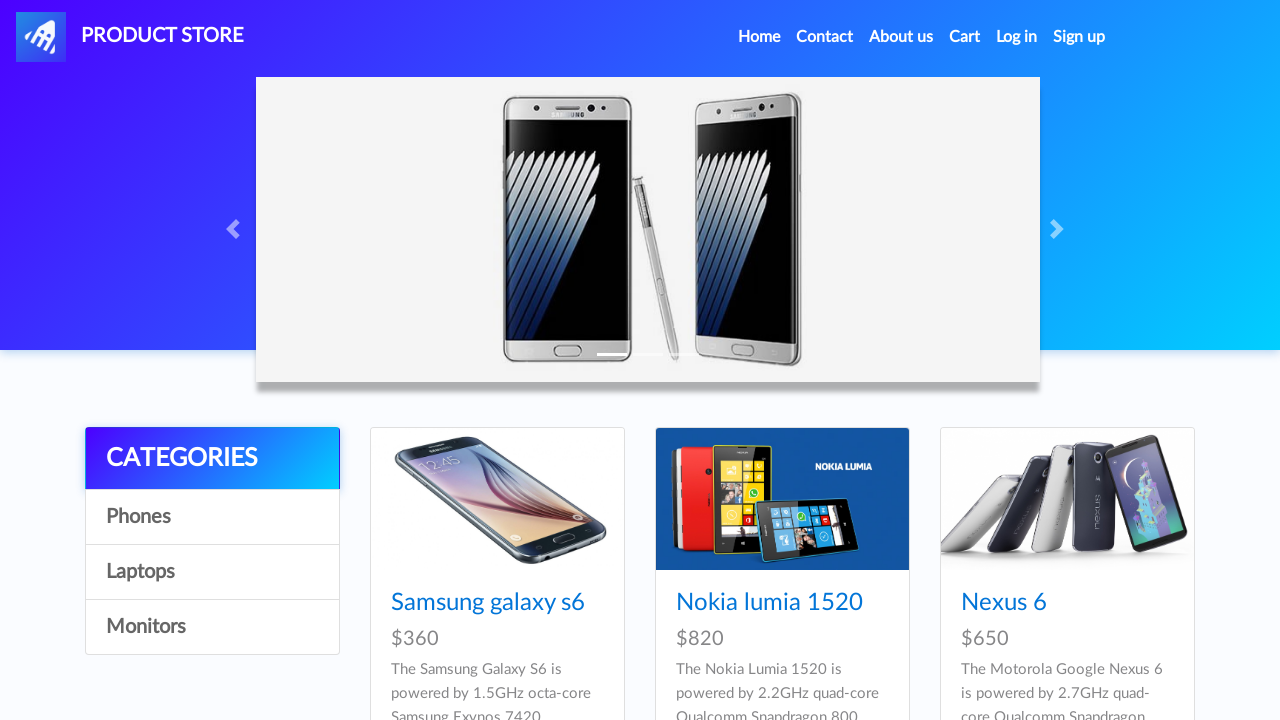

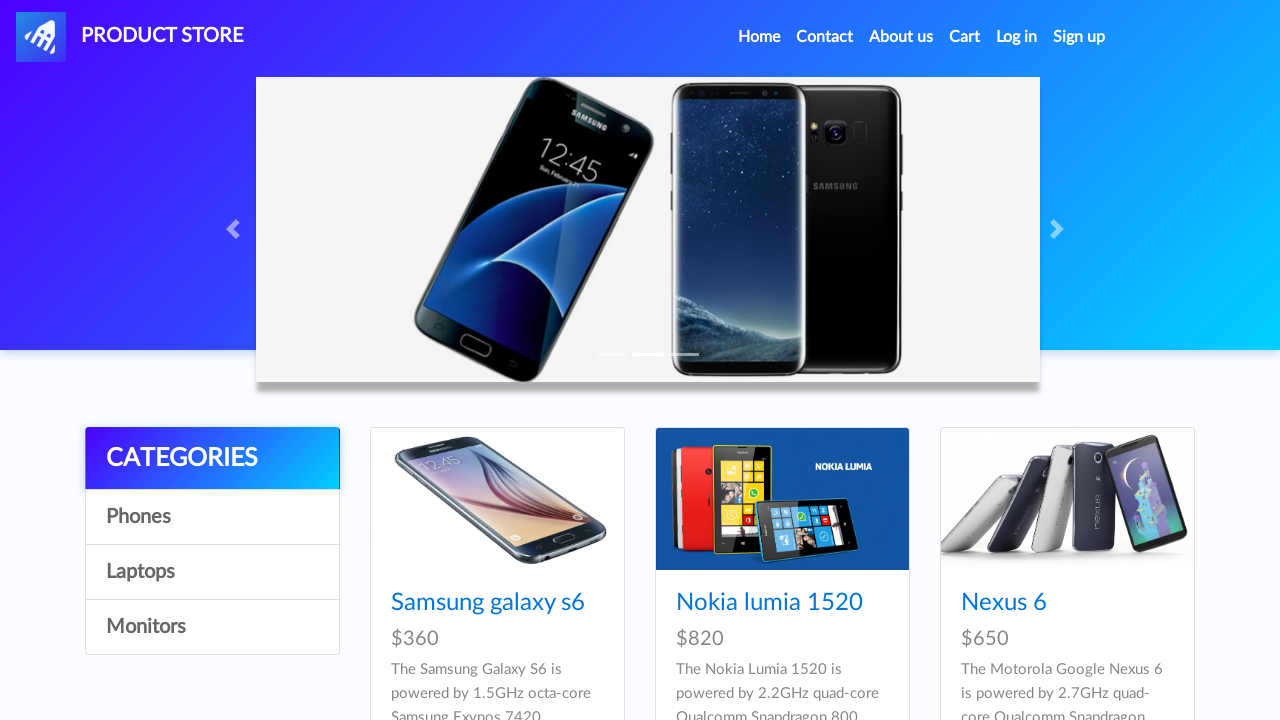